Tests filling a text input field by typing text into the fullName field

Starting URL: https://letcode.in/edit

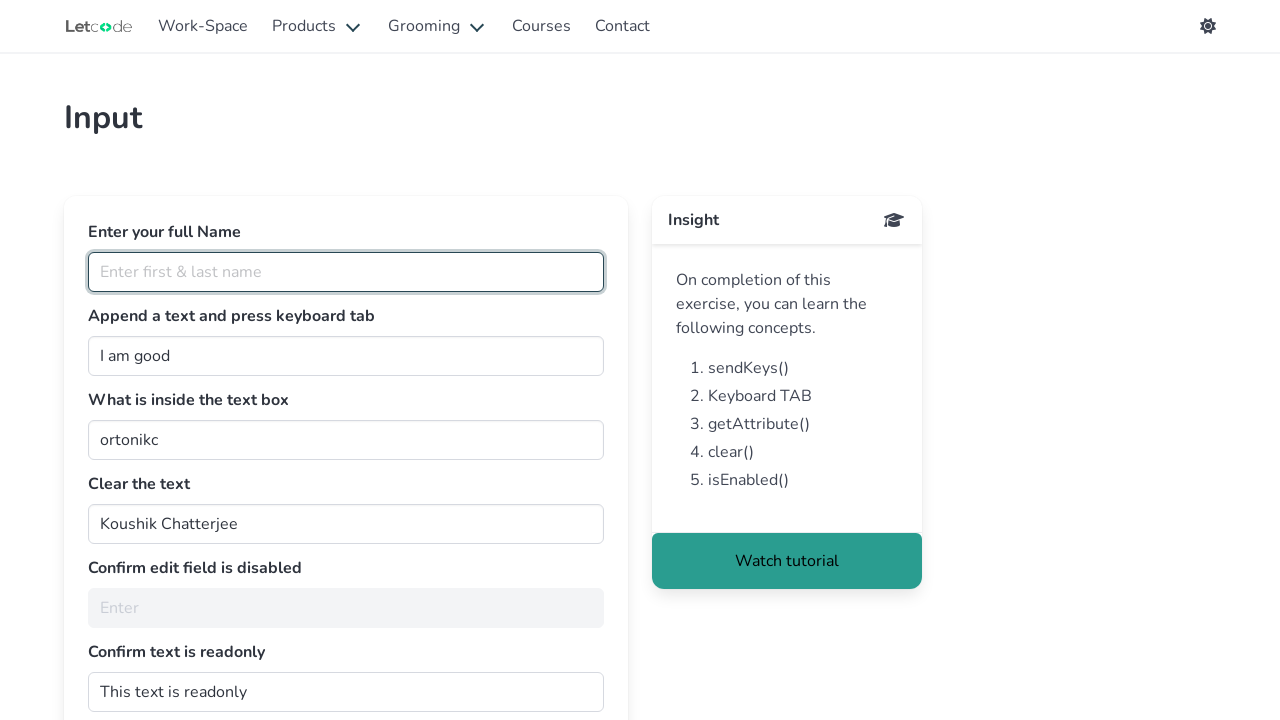

Typed 'Lakshmi Mohan' into the fullName field on xpath=//input[@id='fullName']
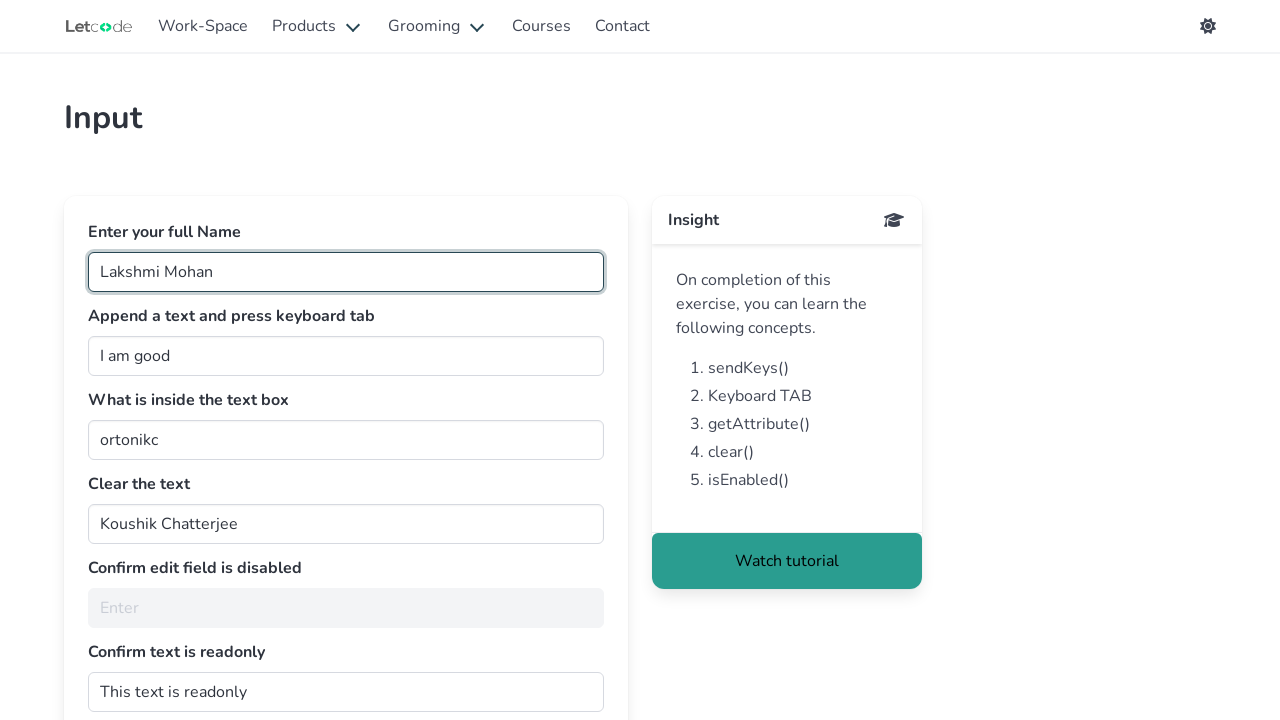

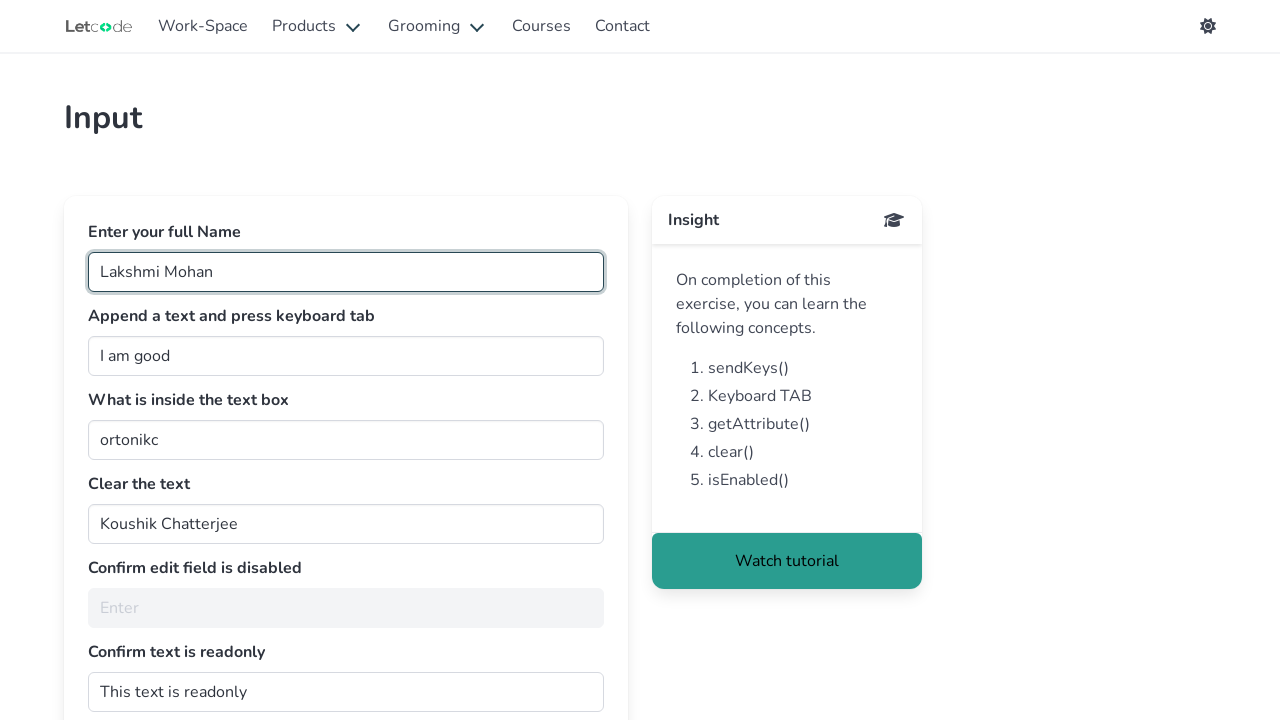